Tests a text box form submission on demoqa.com by filling in full name, email, current address, and permanent address fields, then submitting and verifying the displayed results.

Starting URL: https://demoqa.com/text-box

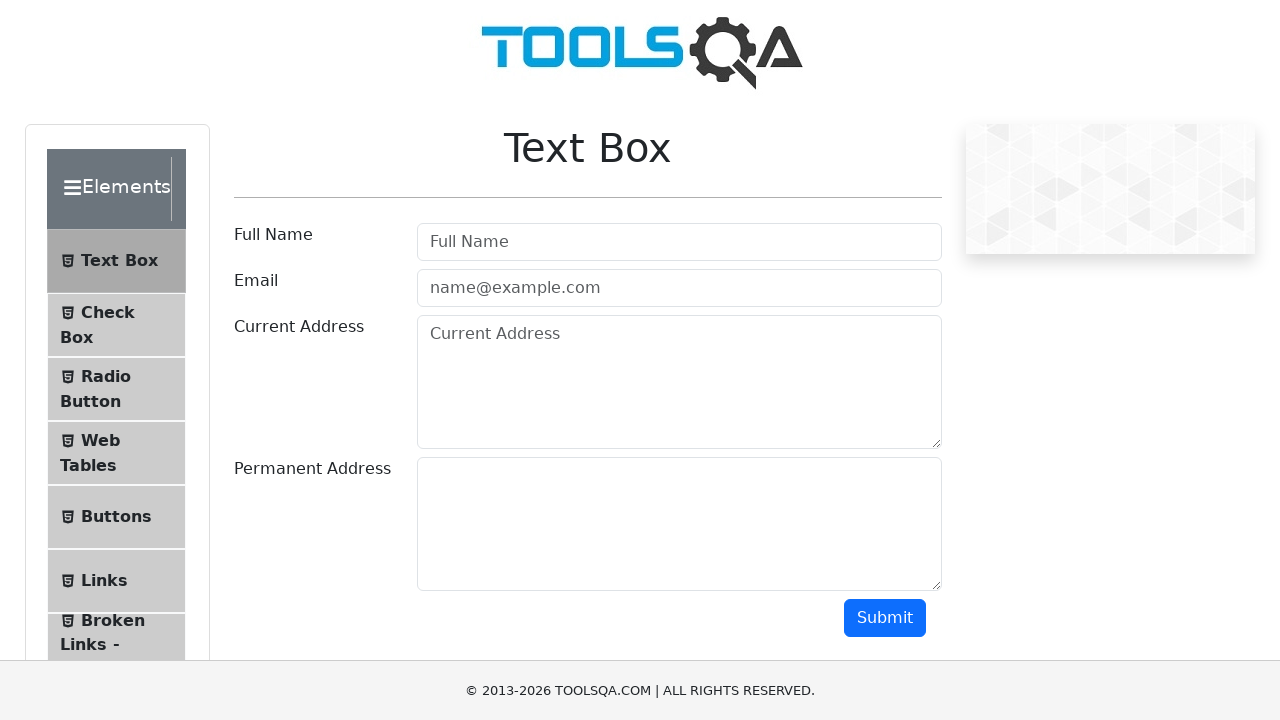

Filled Full Name field with 'John Smith' on internal:attr=[placeholder="Full Name"i]
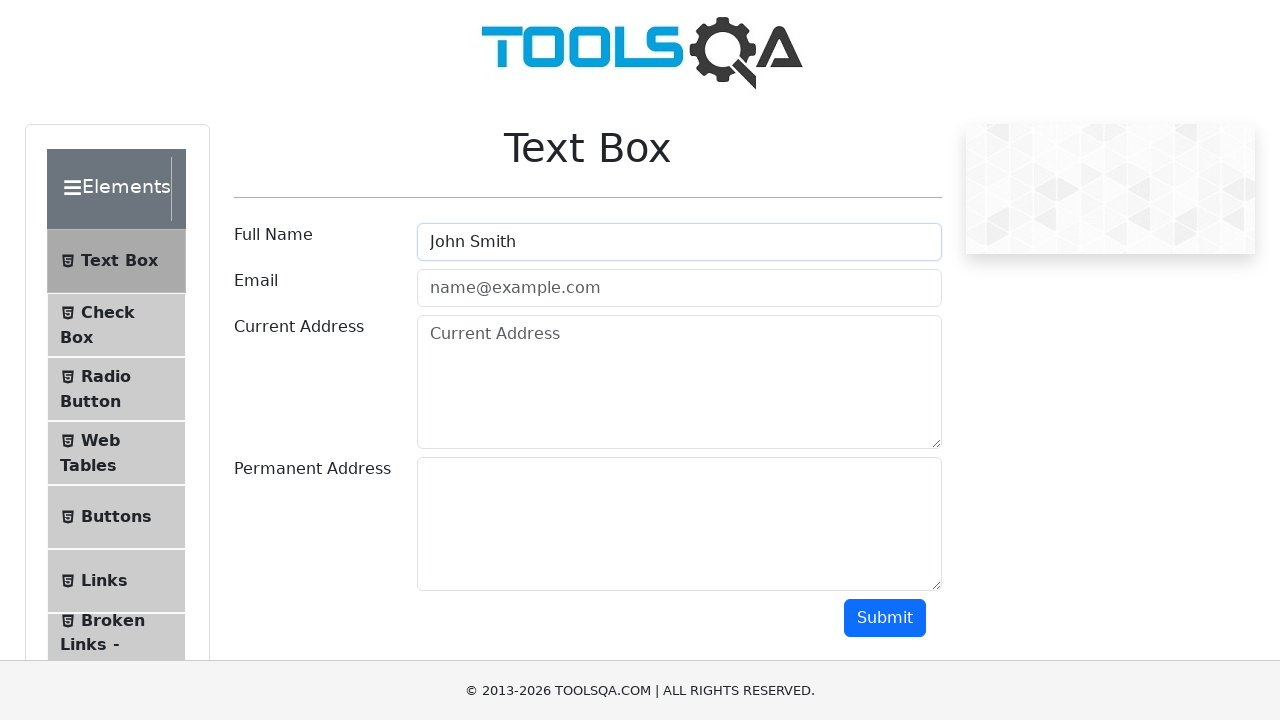

Filled email field with 'john.smith@example.com' on internal:attr=[placeholder="name@example.com"i]
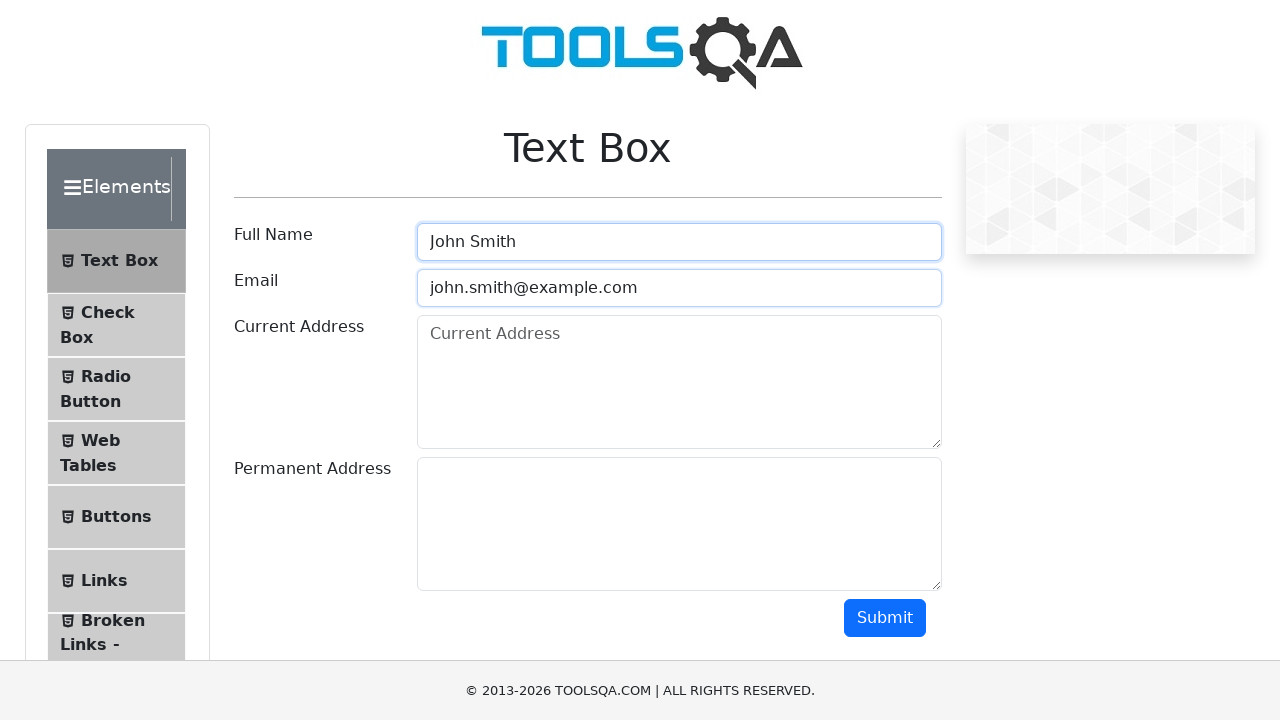

Filled Current Address field with '123 Main Street, New York, NY 10001' on internal:attr=[placeholder="Current Address"i]
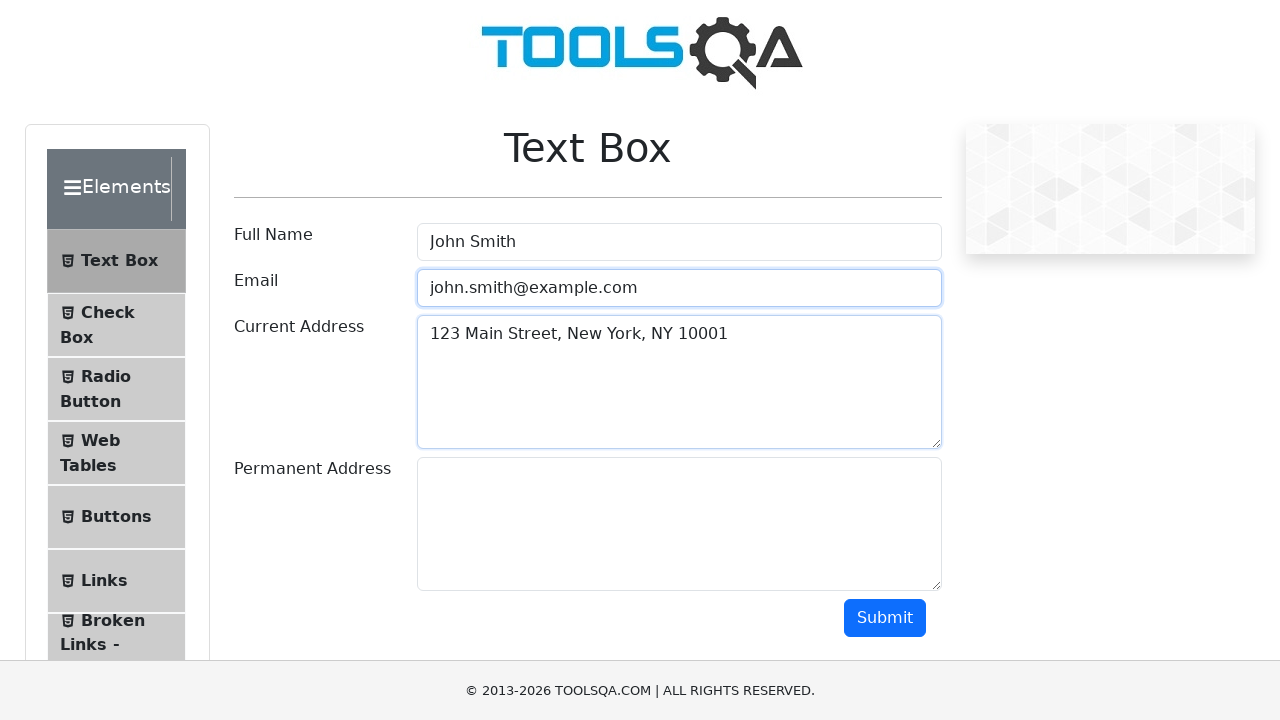

Filled Permanent Address field with '456 Oak Avenue, Los Angeles, CA 90001' on #permanentAddress
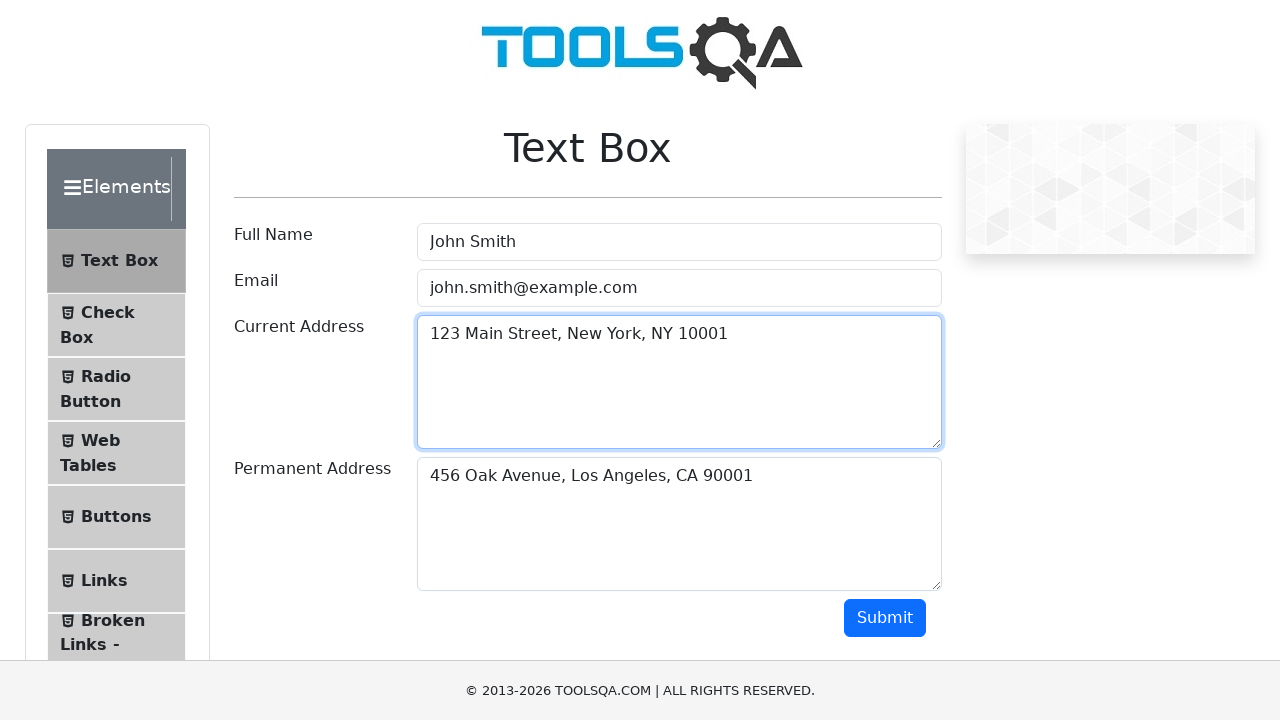

Clicked submit button to submit the form at (885, 618) on #submit
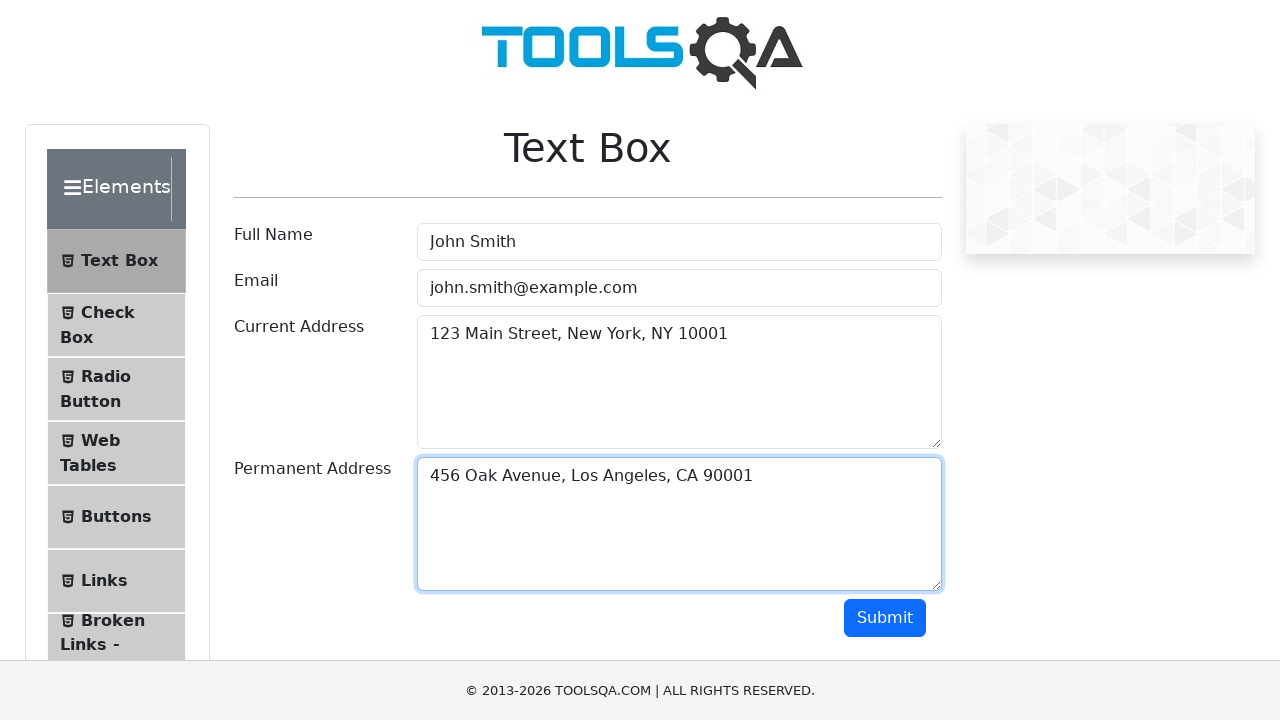

Form results loaded - name output field appeared
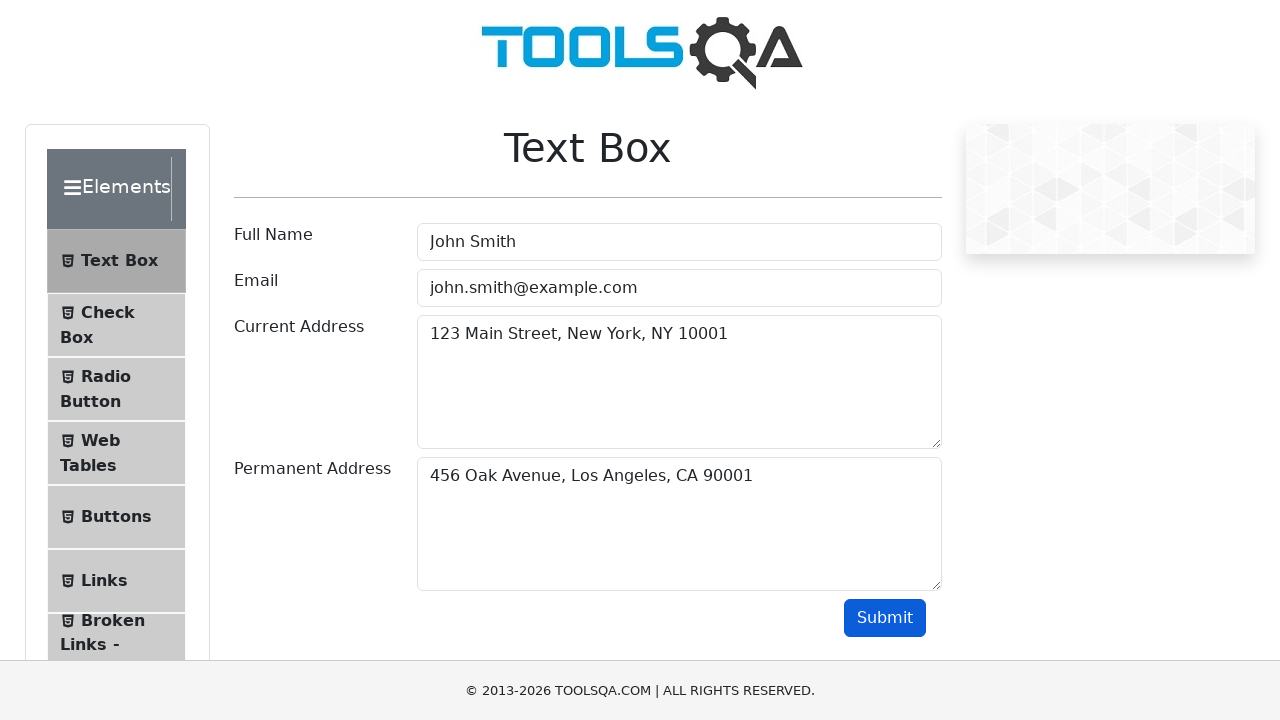

Verified that submitted name 'John Smith' appears in results
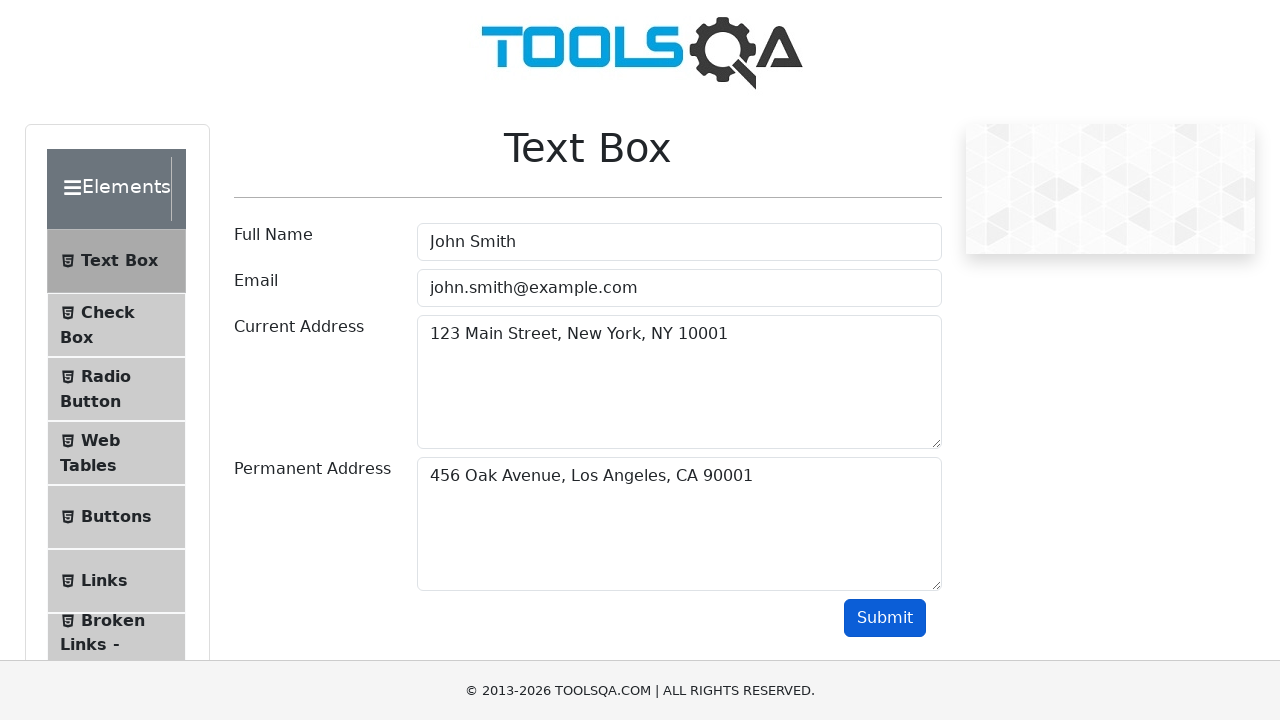

Verified that submitted email 'john.smith@example.com' appears in results
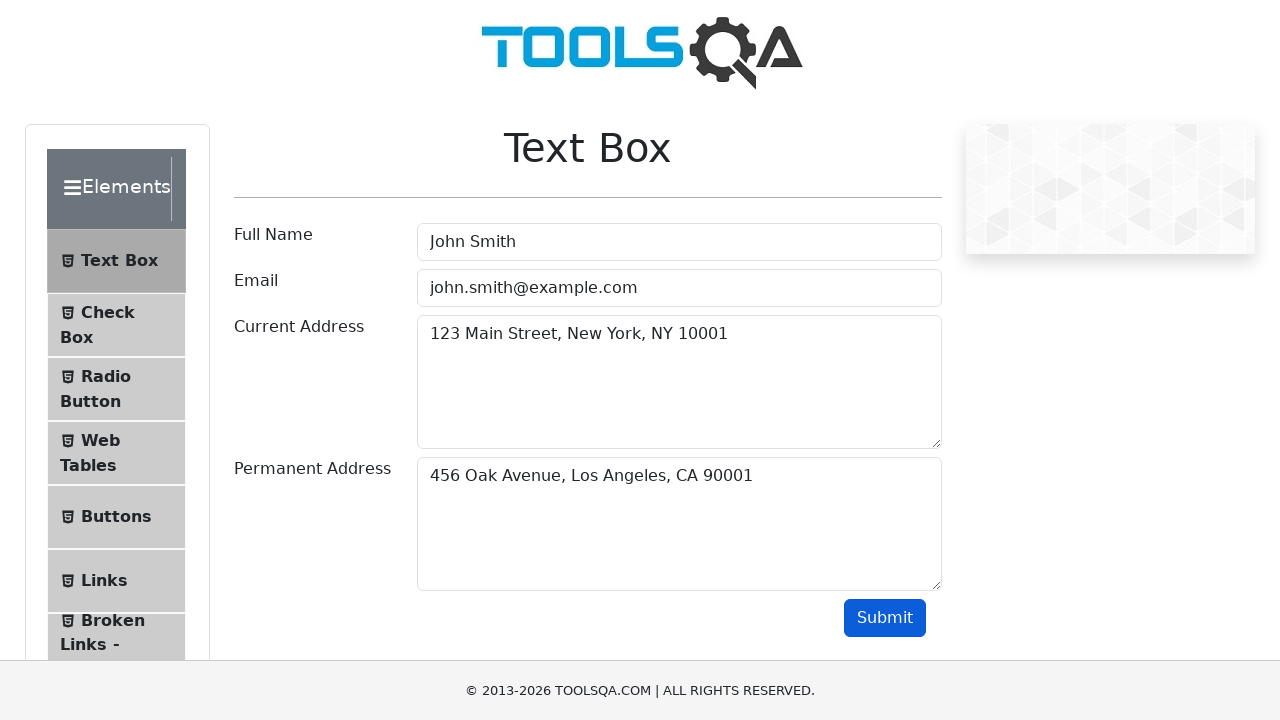

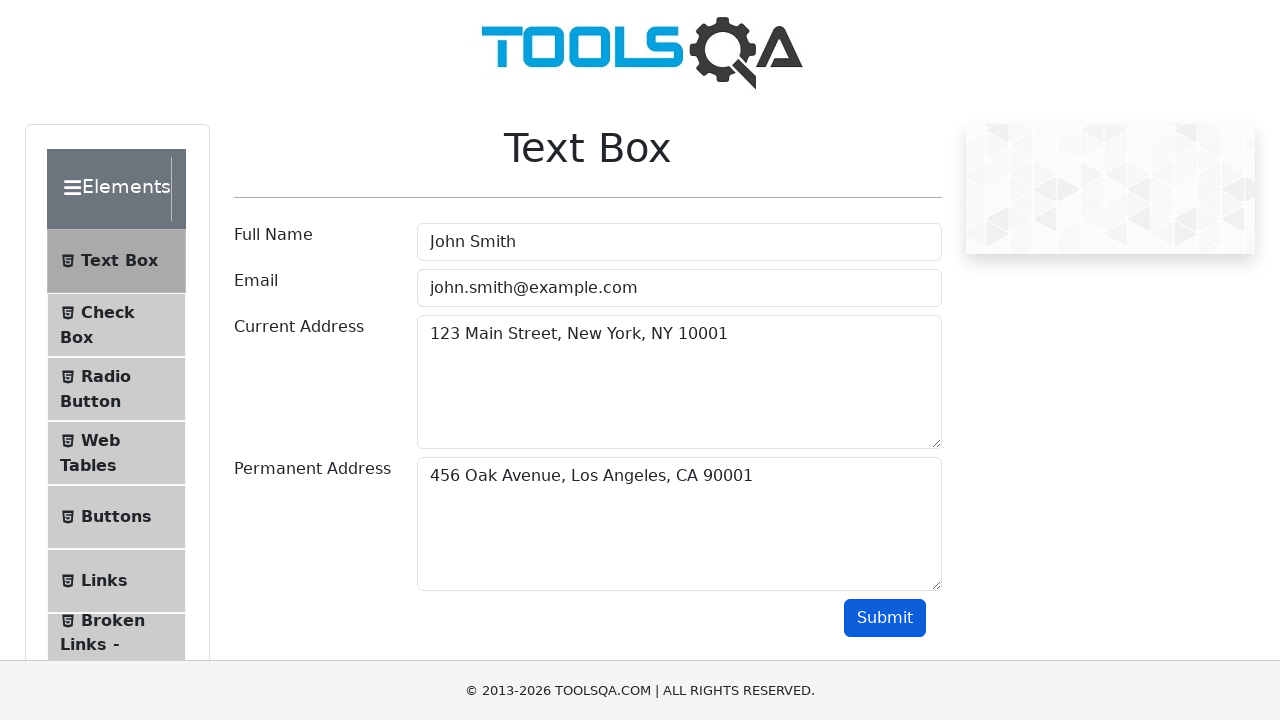